Solves a math problem by reading two numbers from the page, calculating their sum, and selecting the result from a dropdown menu before submitting

Starting URL: http://suninjuly.github.io/selects1.html

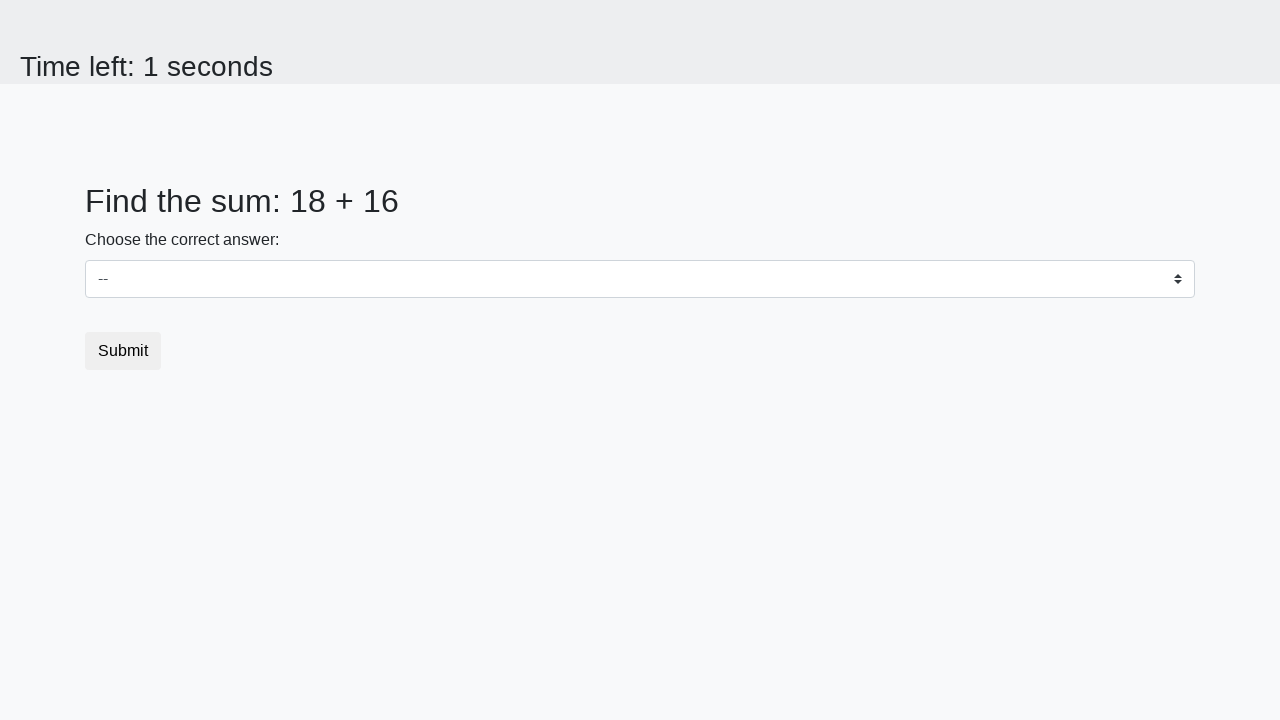

Located first number element (#num1)
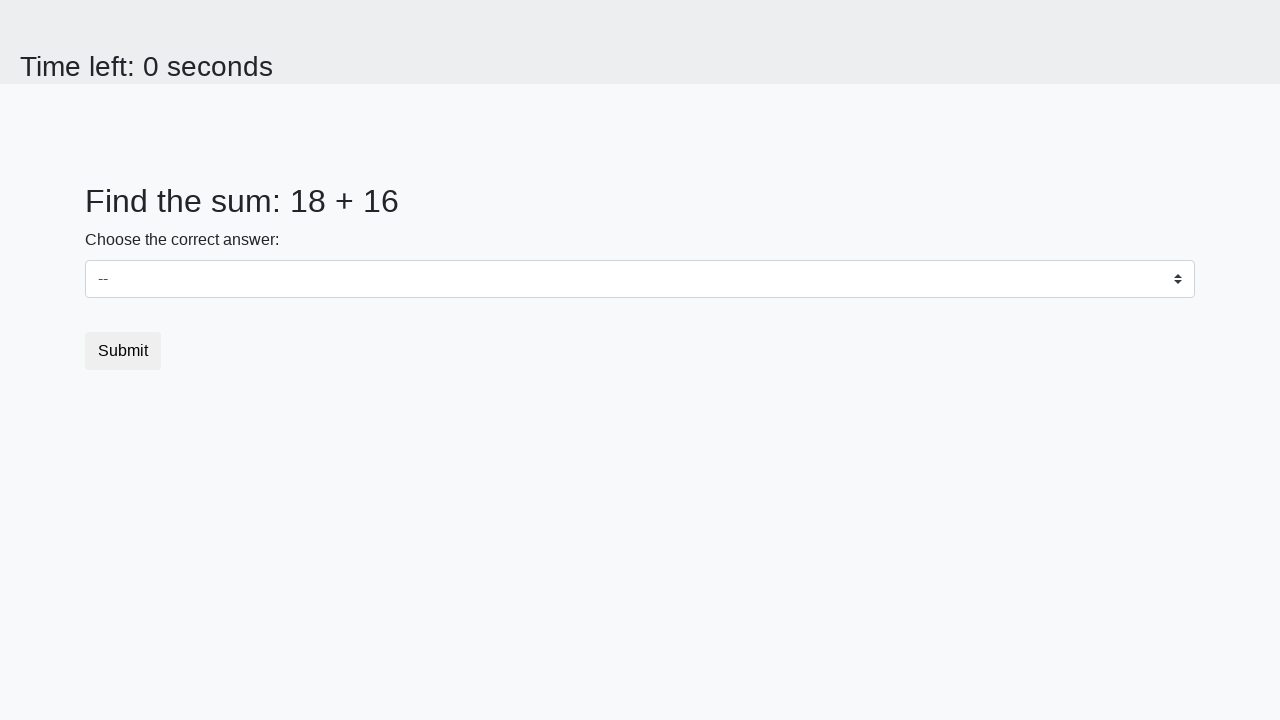

Located second number element (#num2)
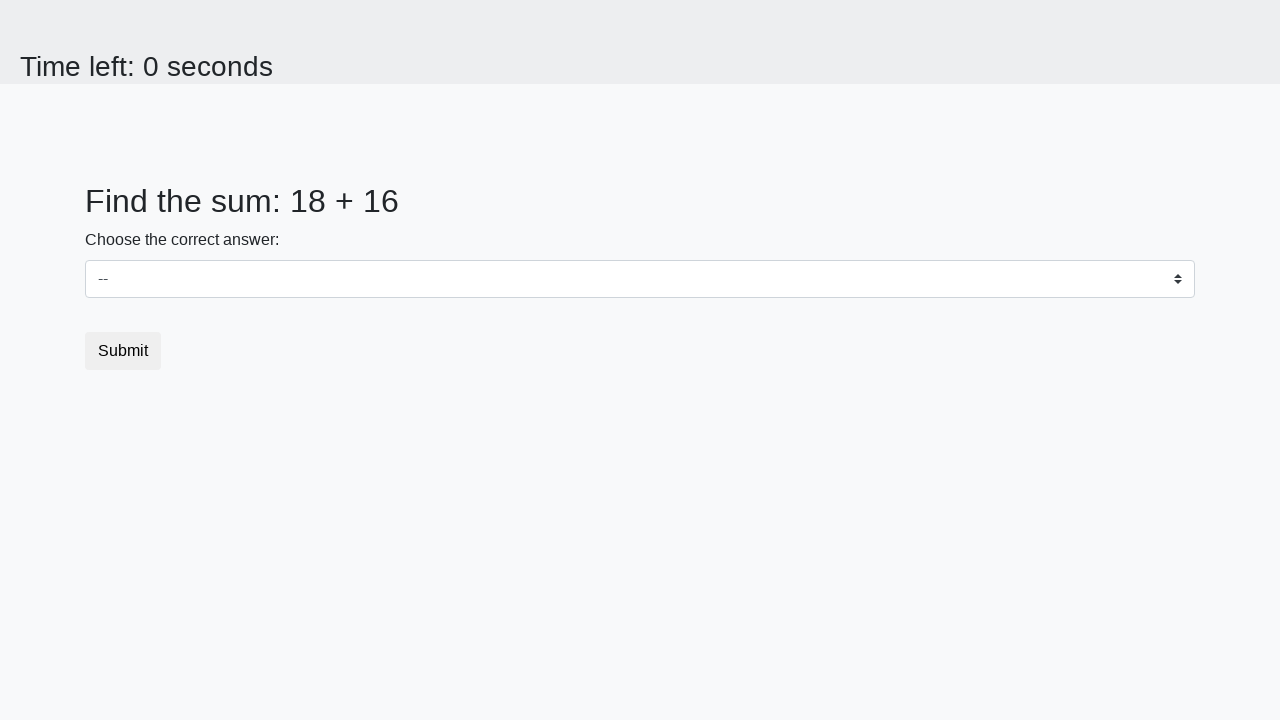

Read first number from page: 18
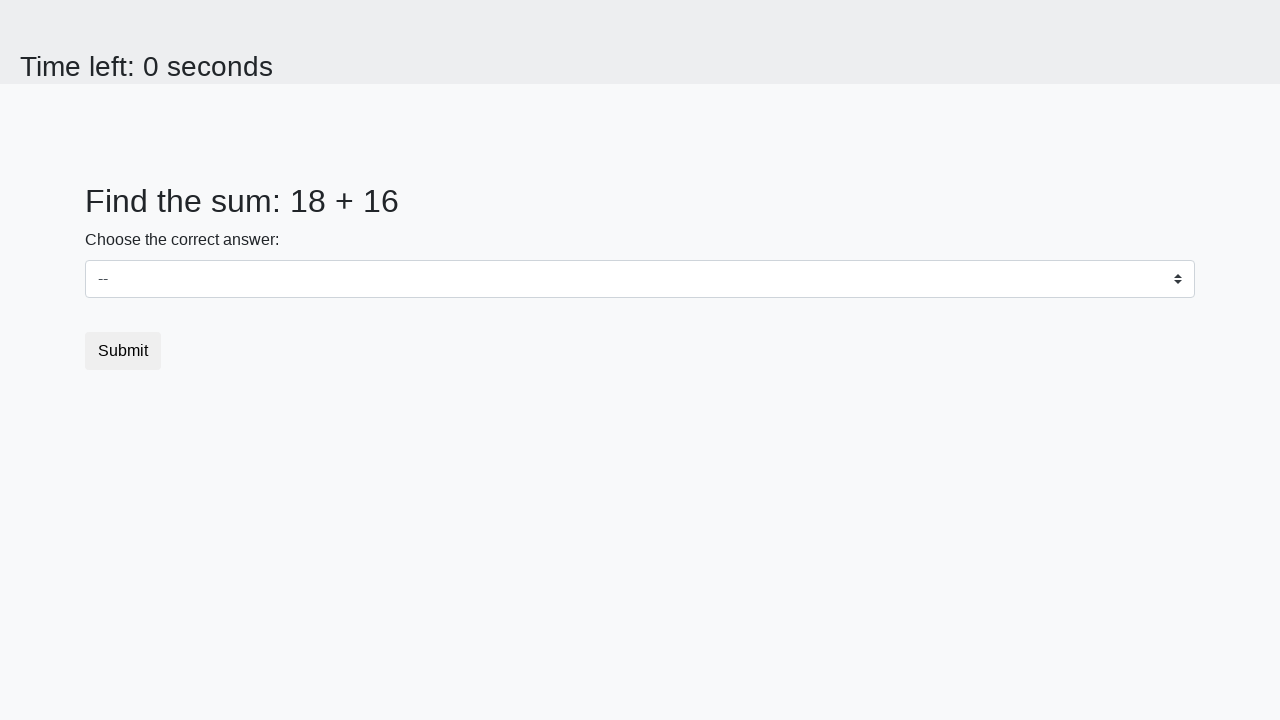

Read second number from page: 16
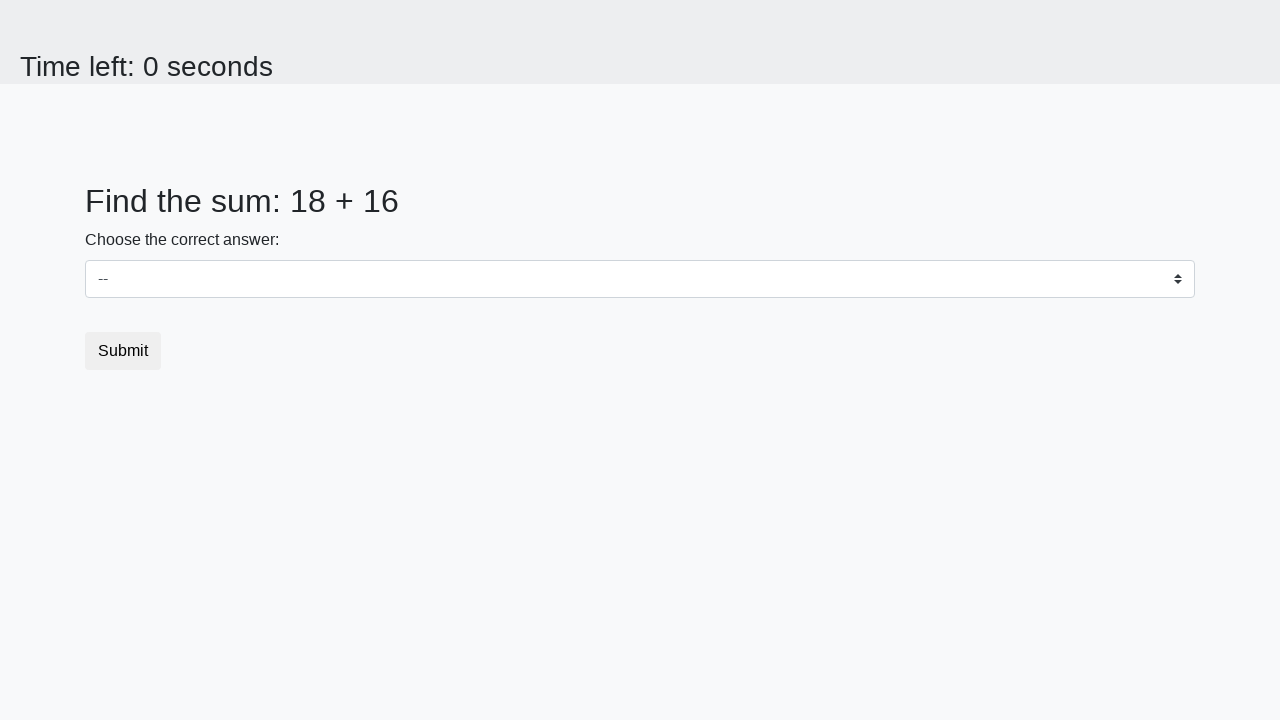

Calculated sum: 18 + 16 = 34
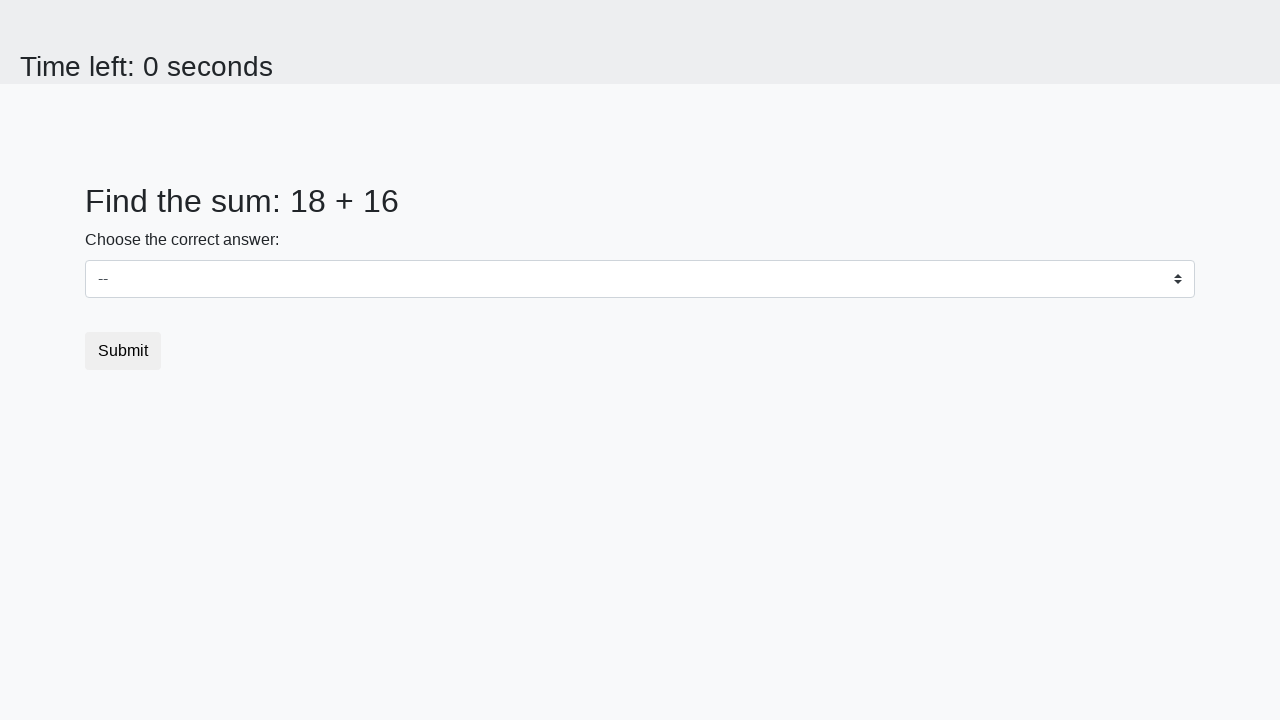

Selected result 34 from dropdown menu on select
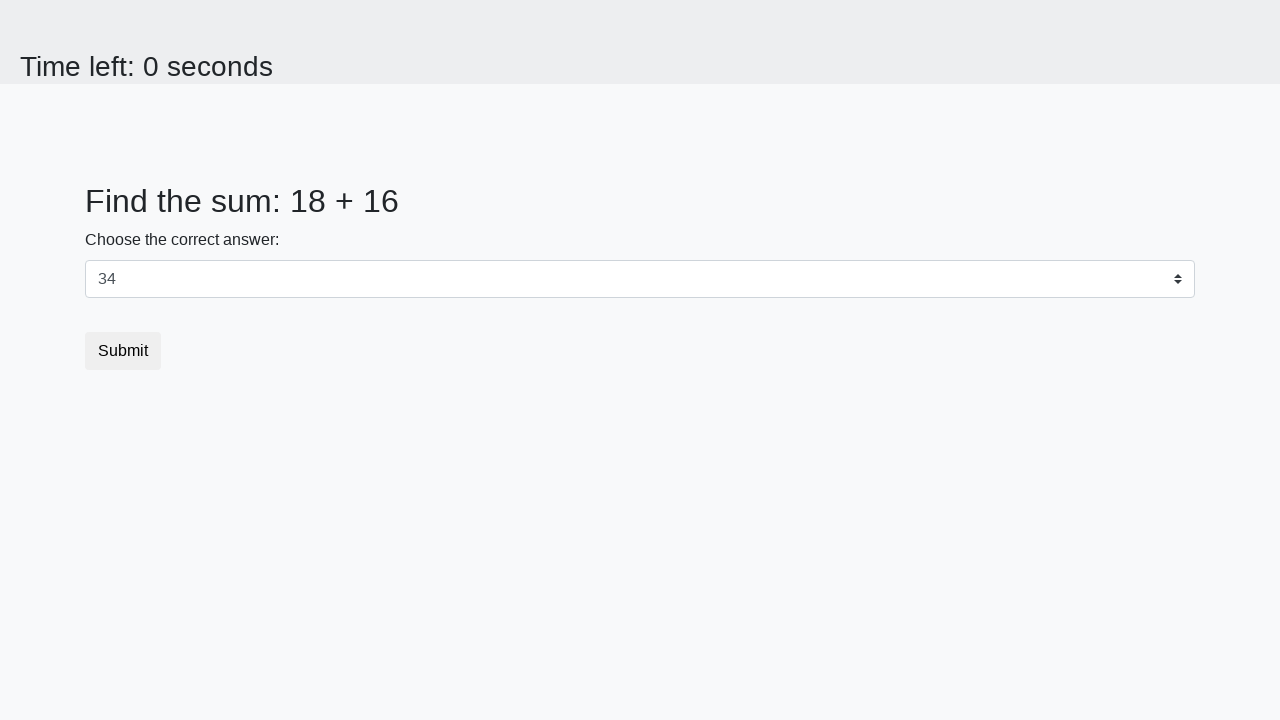

Clicked submit button at (123, 351) on button
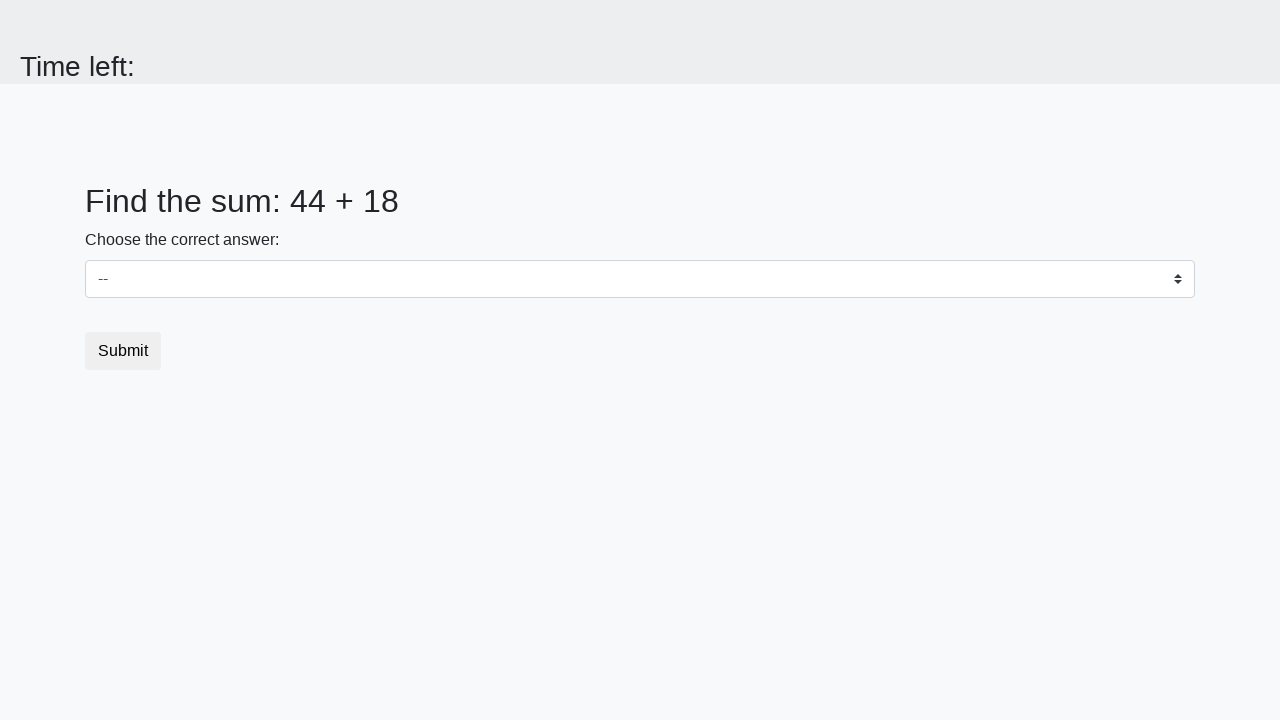

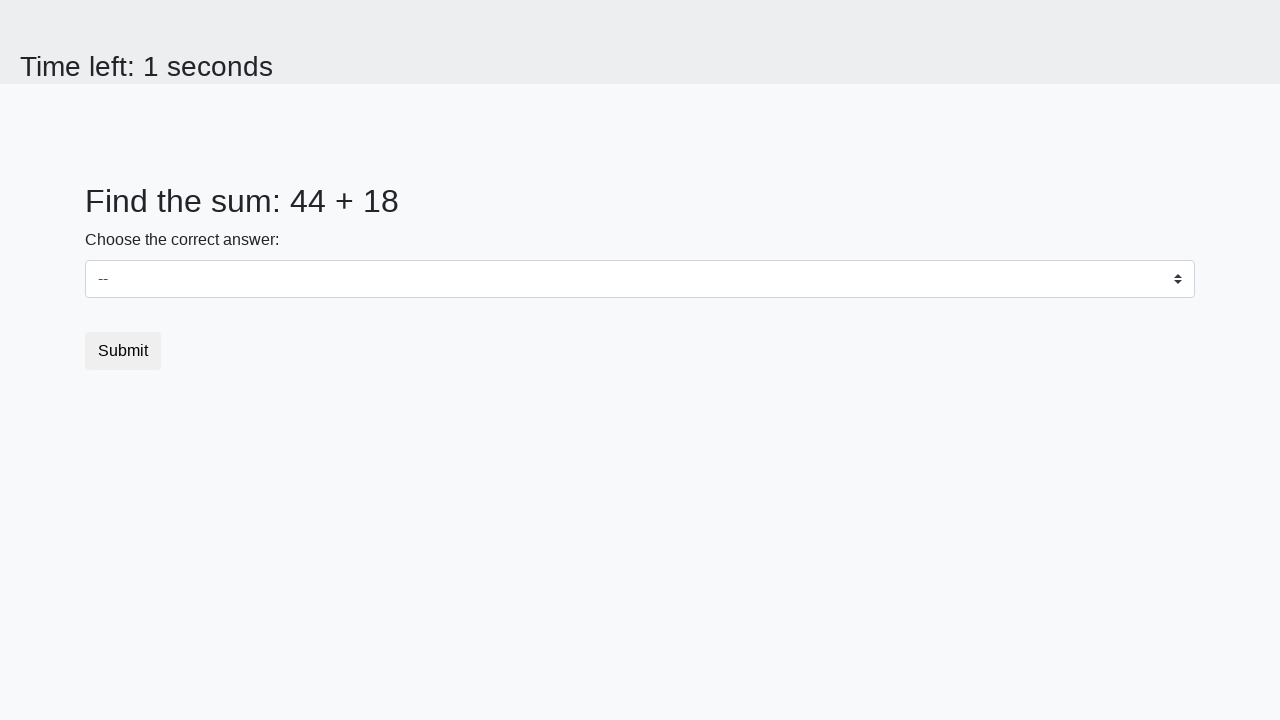